Tests the presence of Wikipedia icon and search button elements on a test automation practice blog page, and verifies the page title

Starting URL: https://testautomationpractice.blogspot.com/

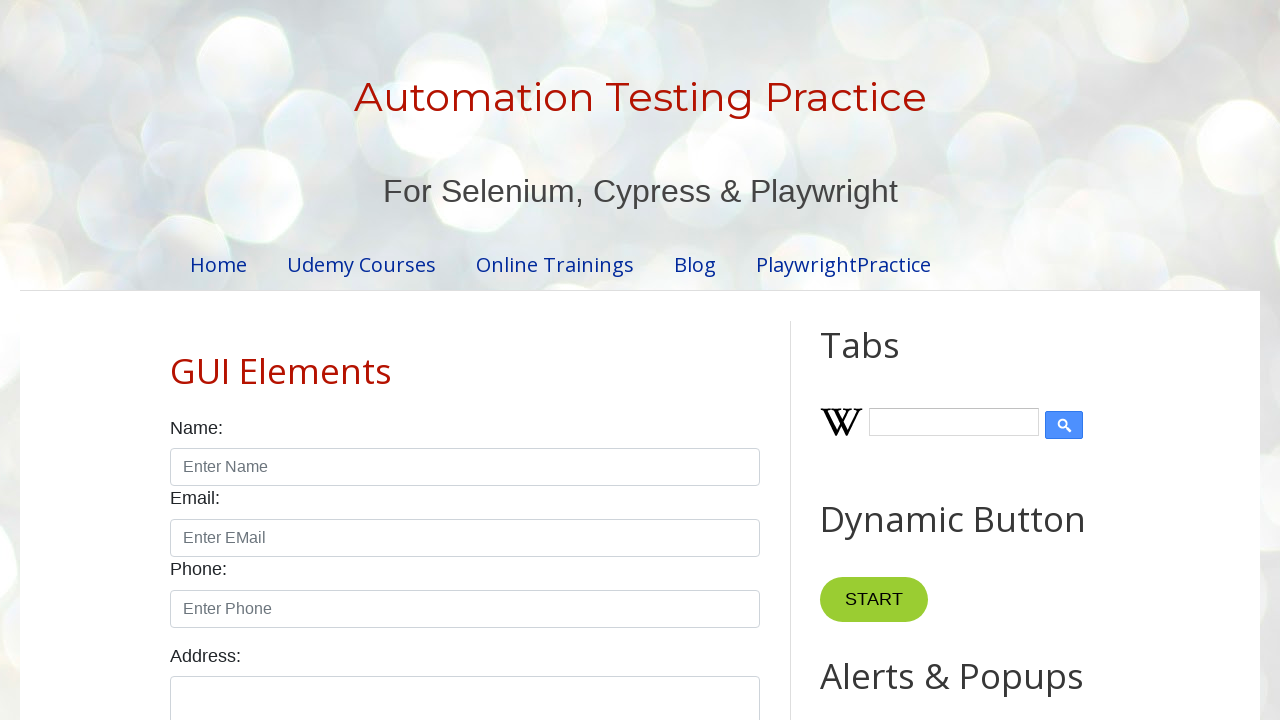

Navigated to test automation practice blog page
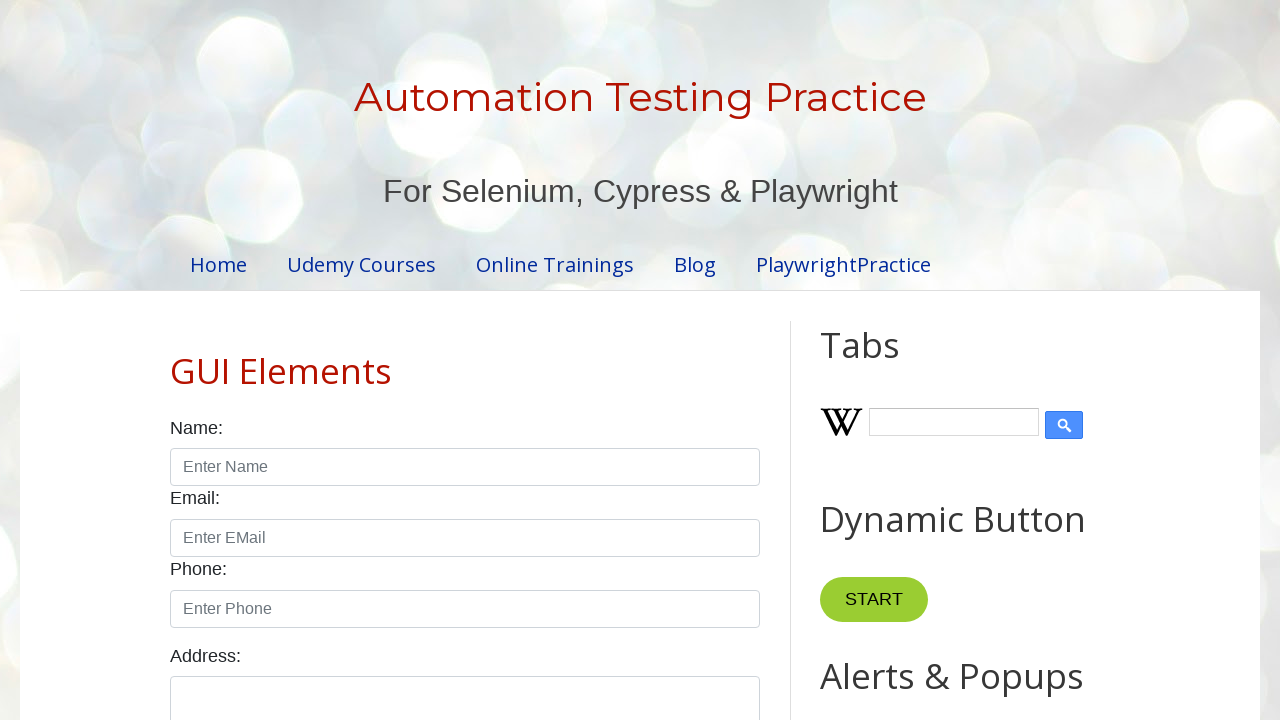

Retrieved page title: Automation Testing Practice
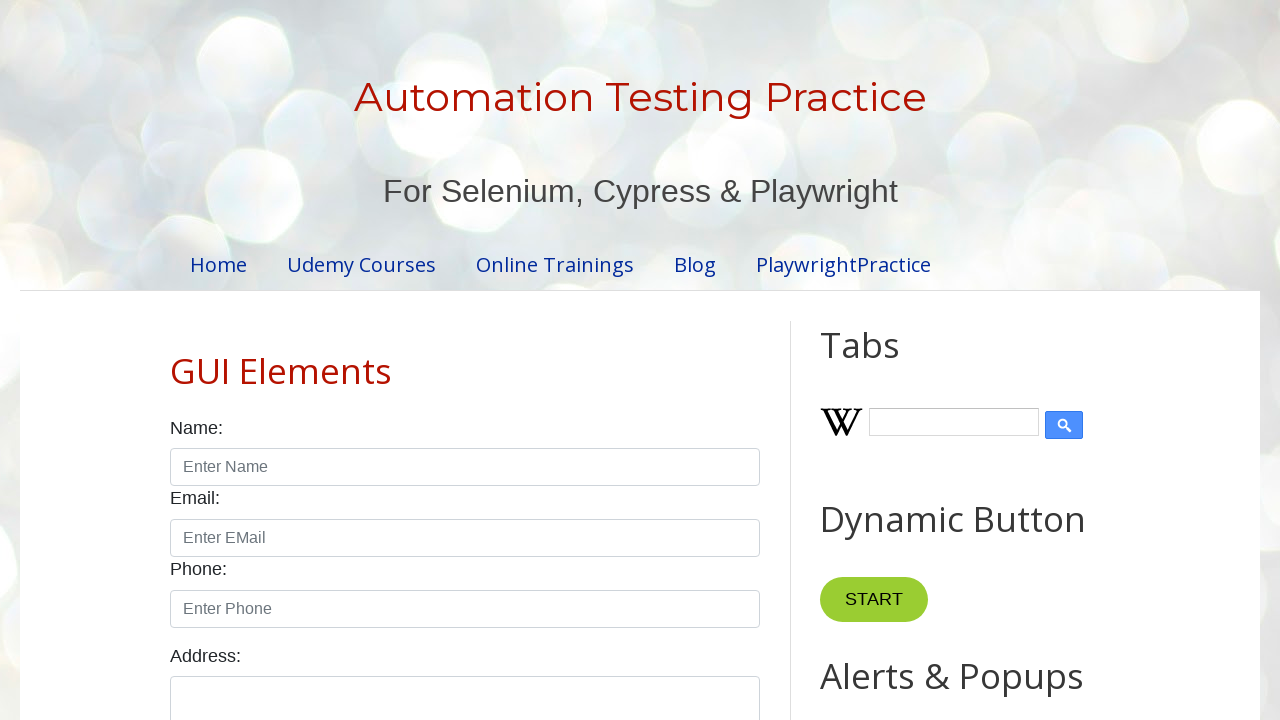

Verified page title matches 'Automation Testing Practice'
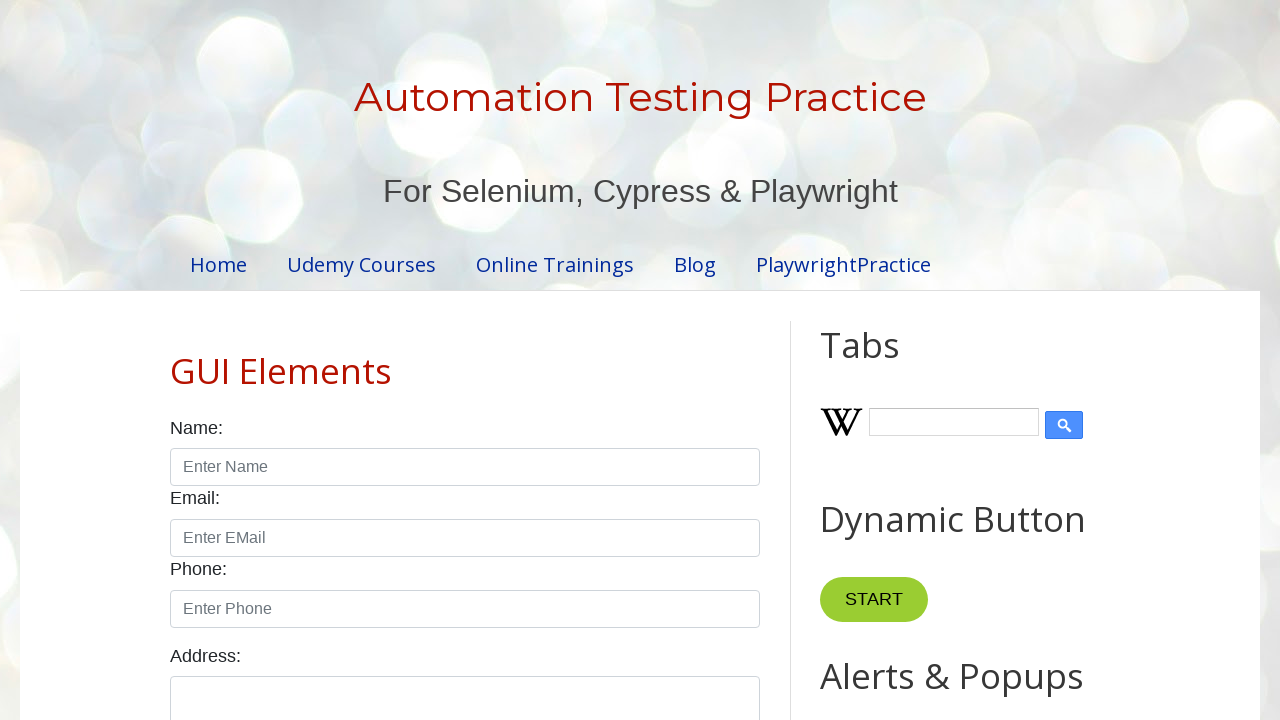

Located Wikipedia icon element
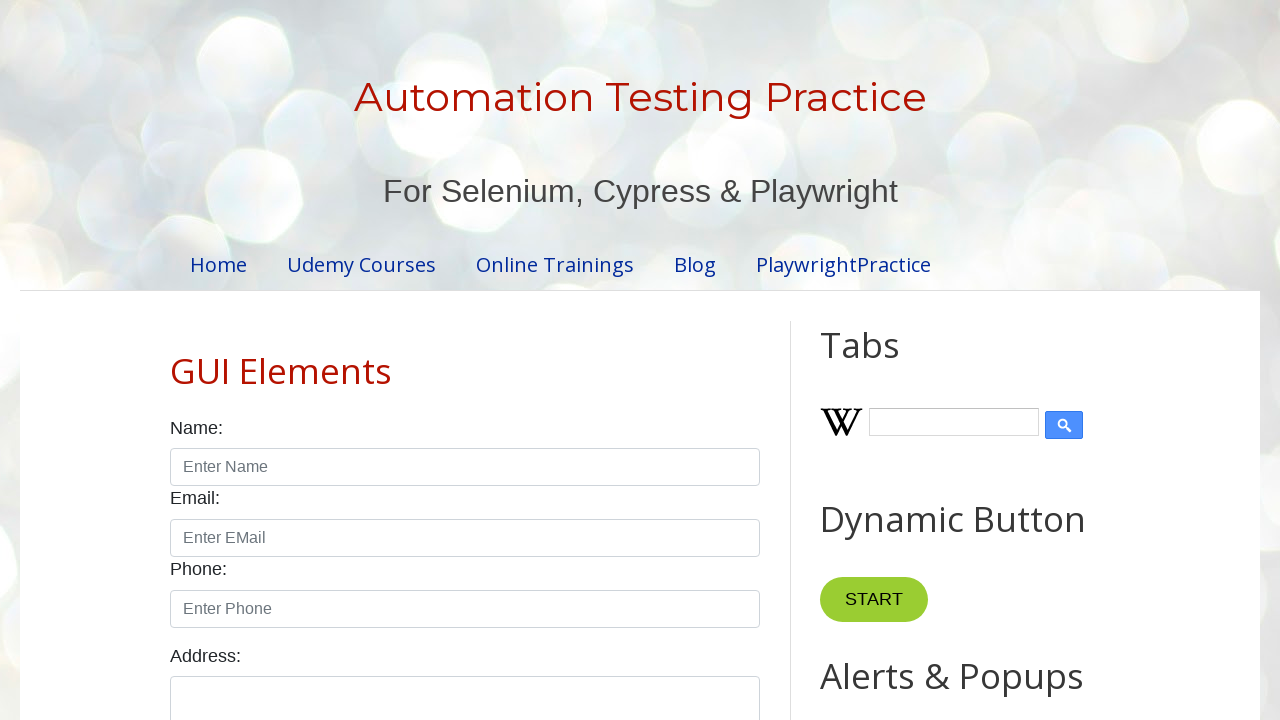

Verified Wikipedia icon is visible on the page
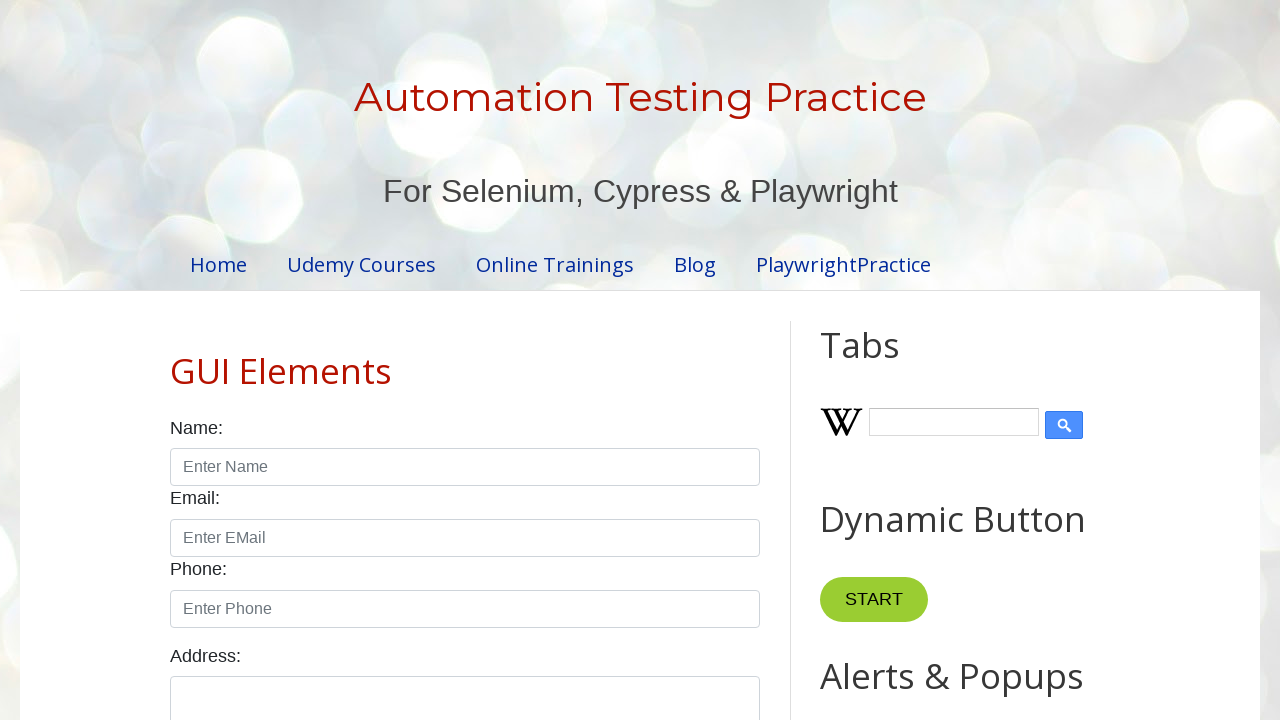

Located Wikipedia search button element
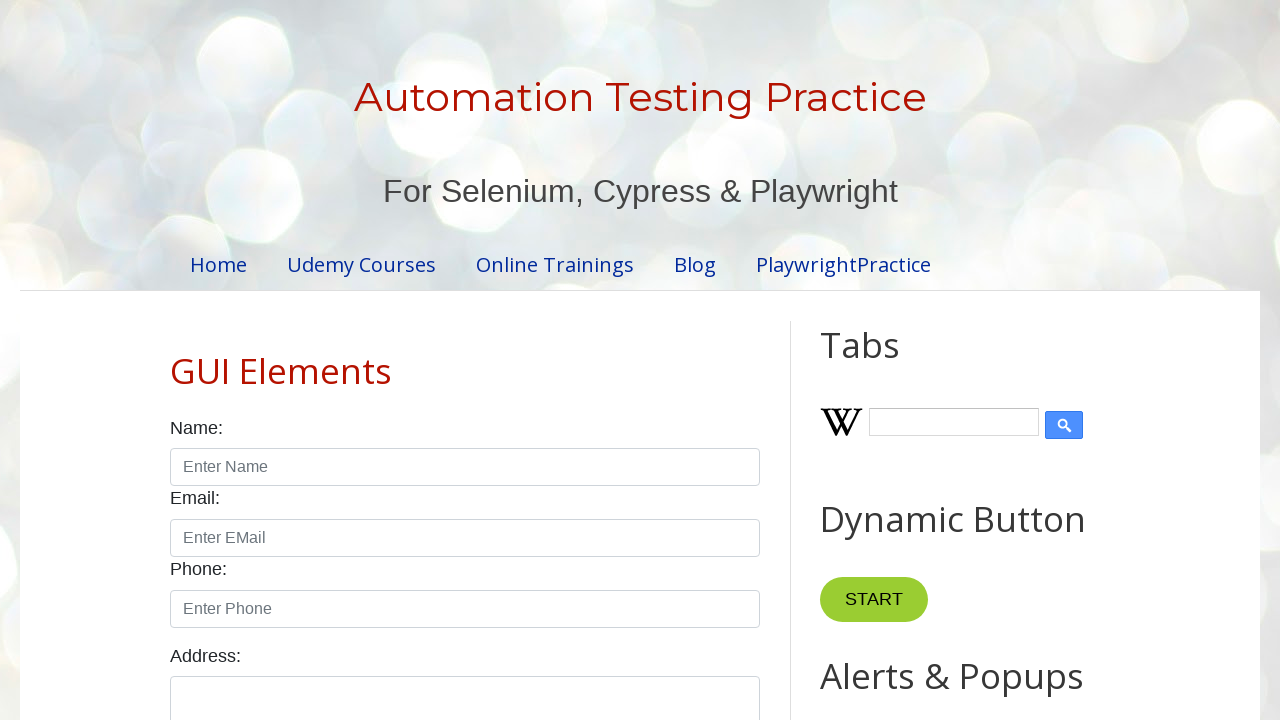

Verified Wikipedia search button is visible on the page
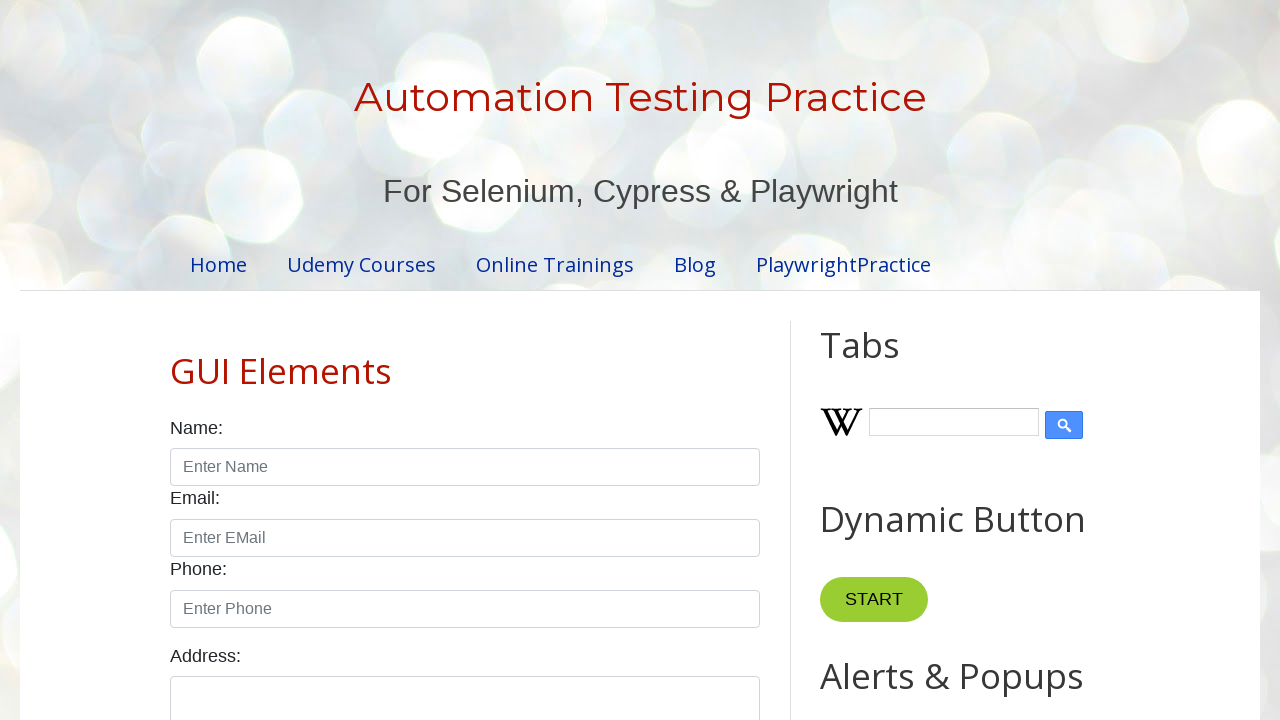

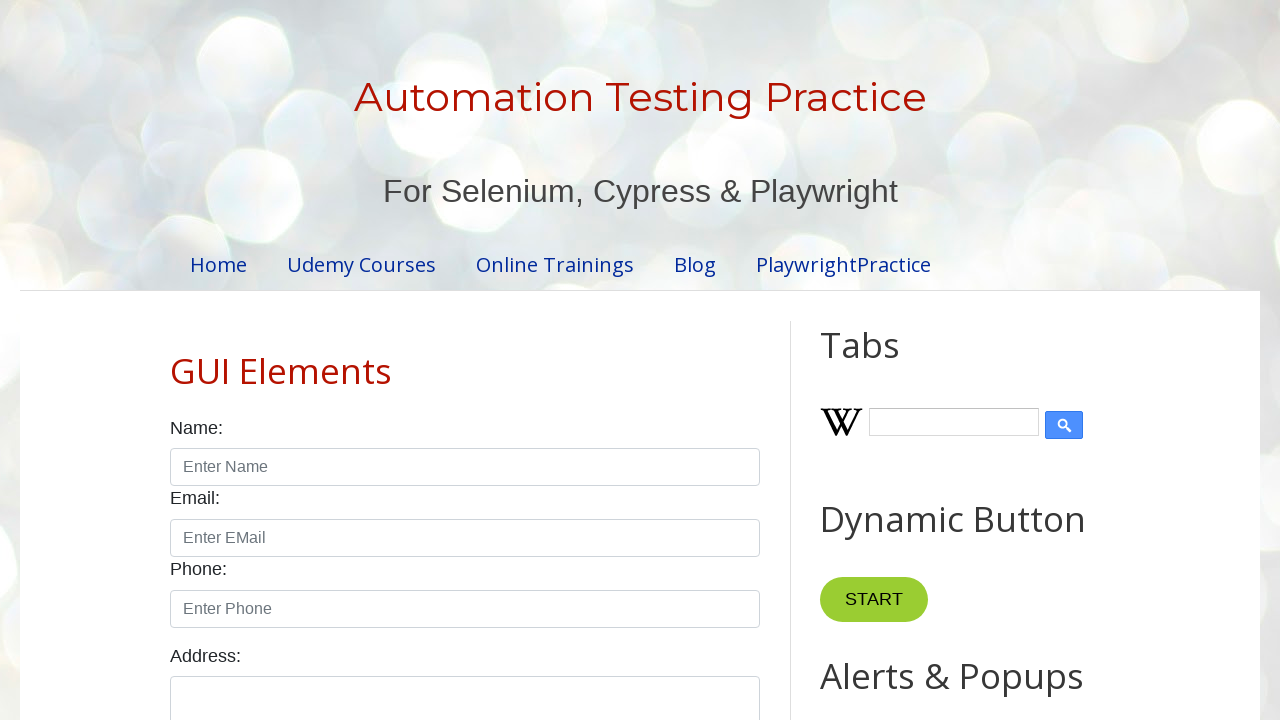